Tests JavaScript executor functionality by navigating to Rediff homepage, maximizing the window, and scrolling to a specific link element on the page.

Starting URL: https://rediff.com

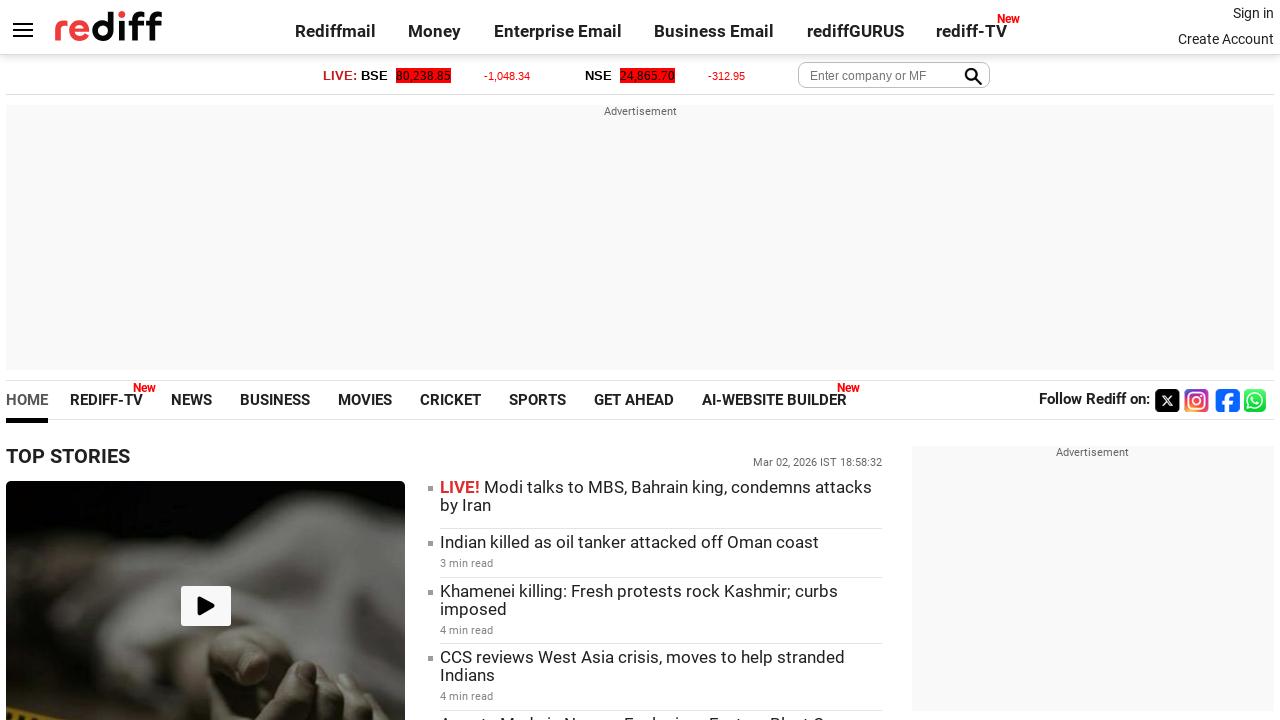

Set viewport size to 1920x1080
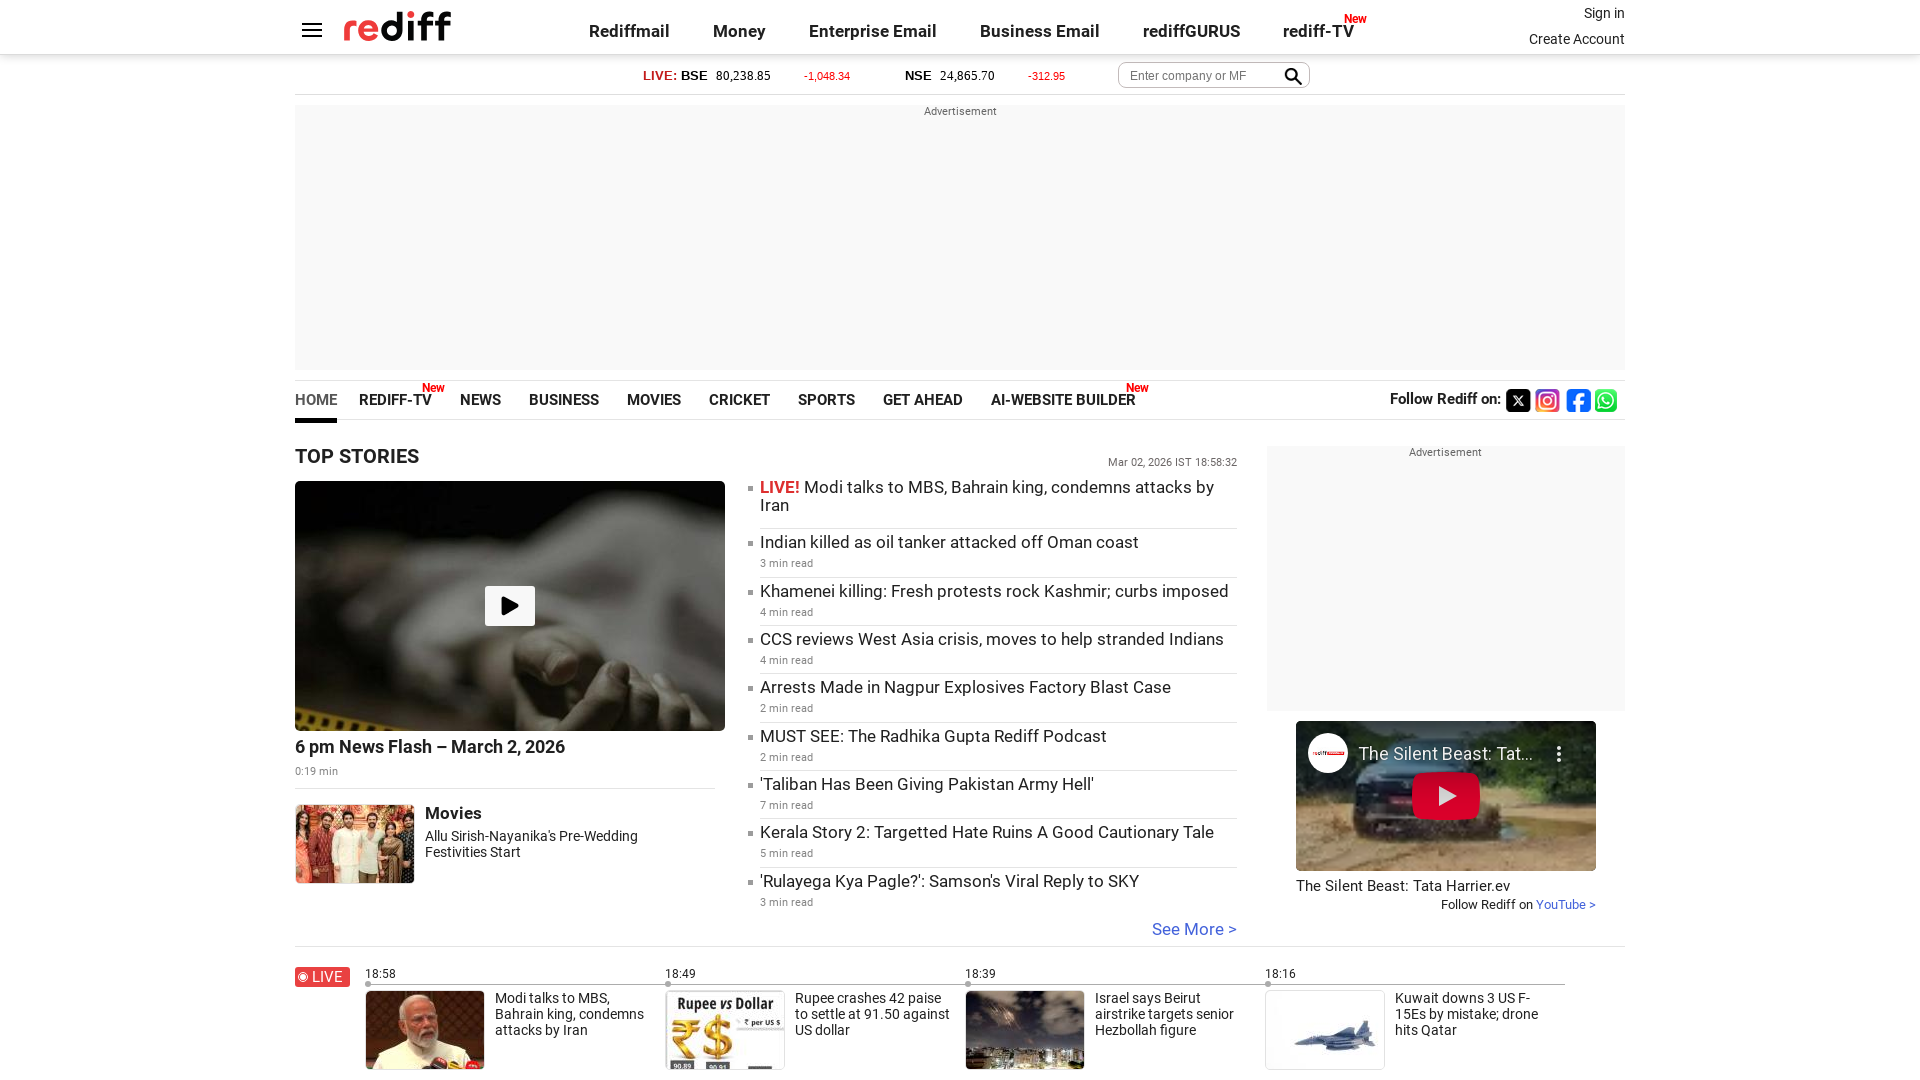

Waited for page DOM content to load
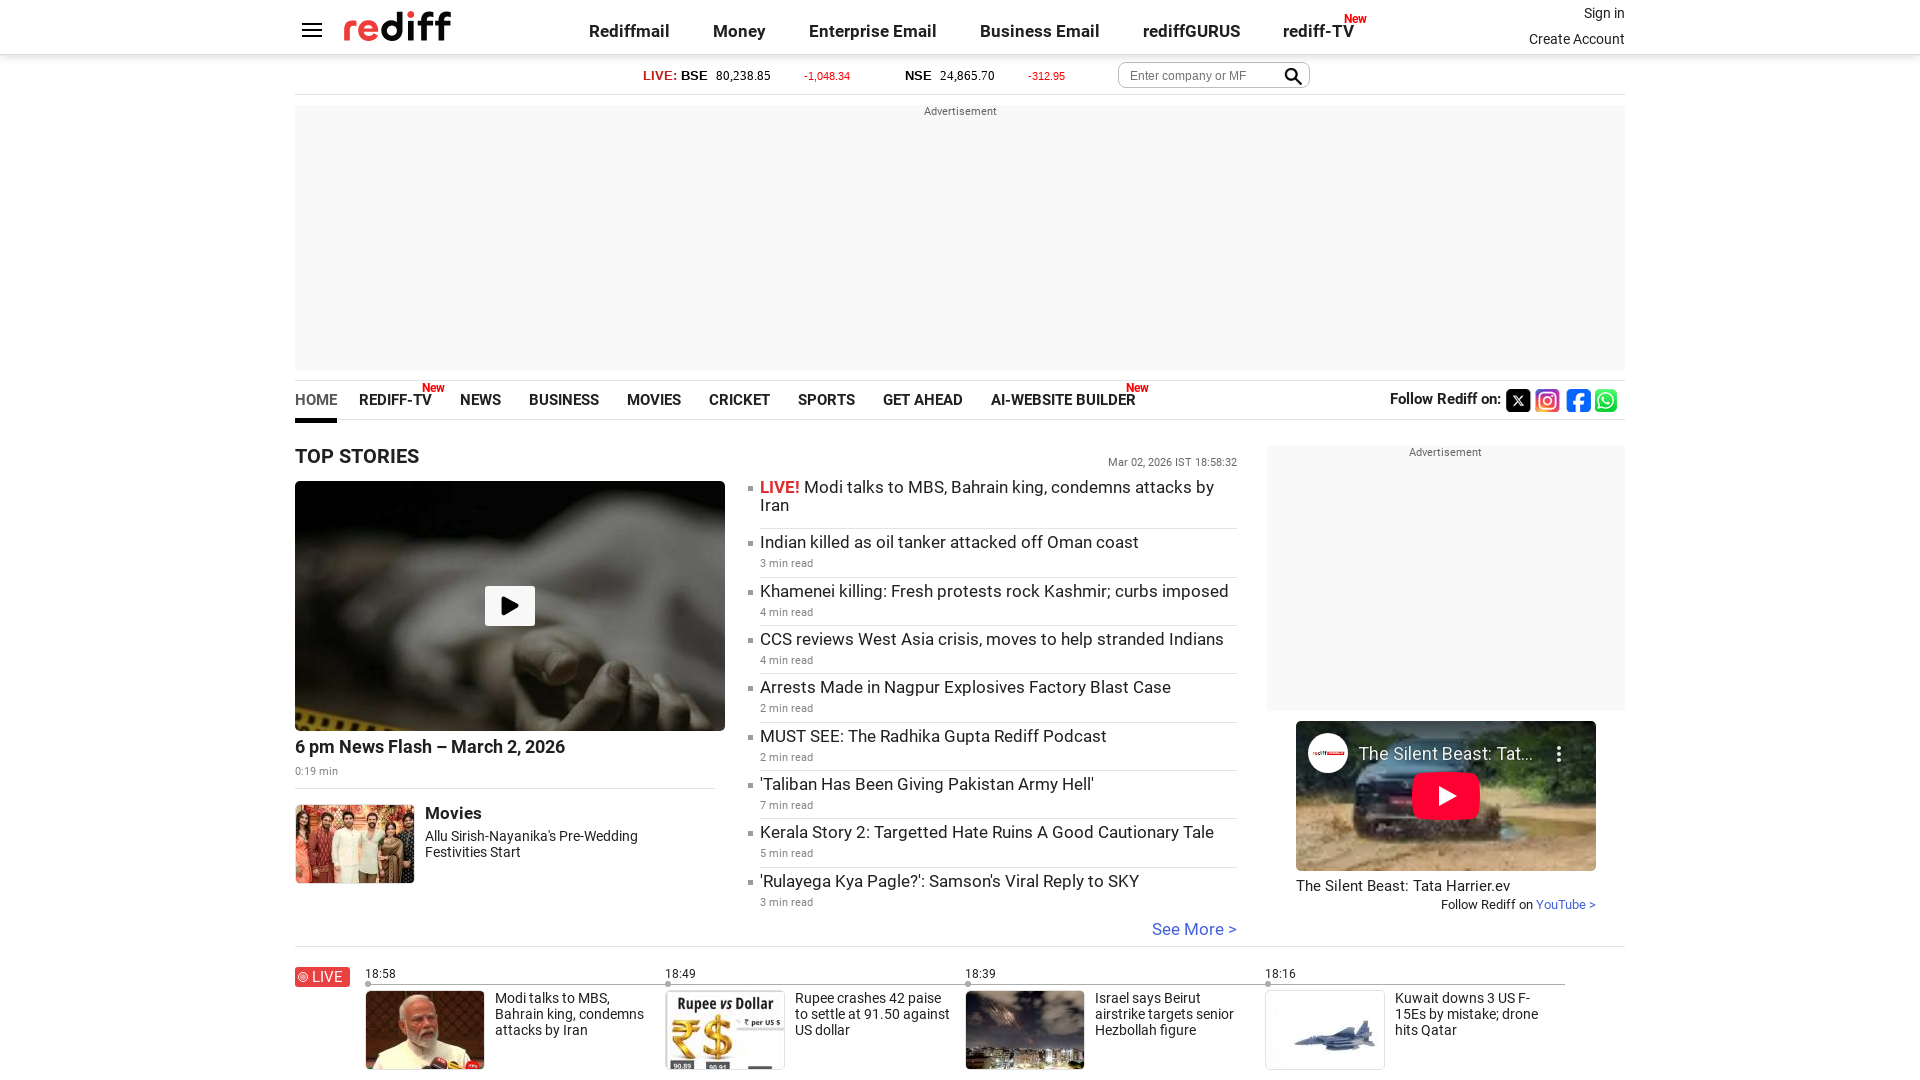

Located Cricket news link element
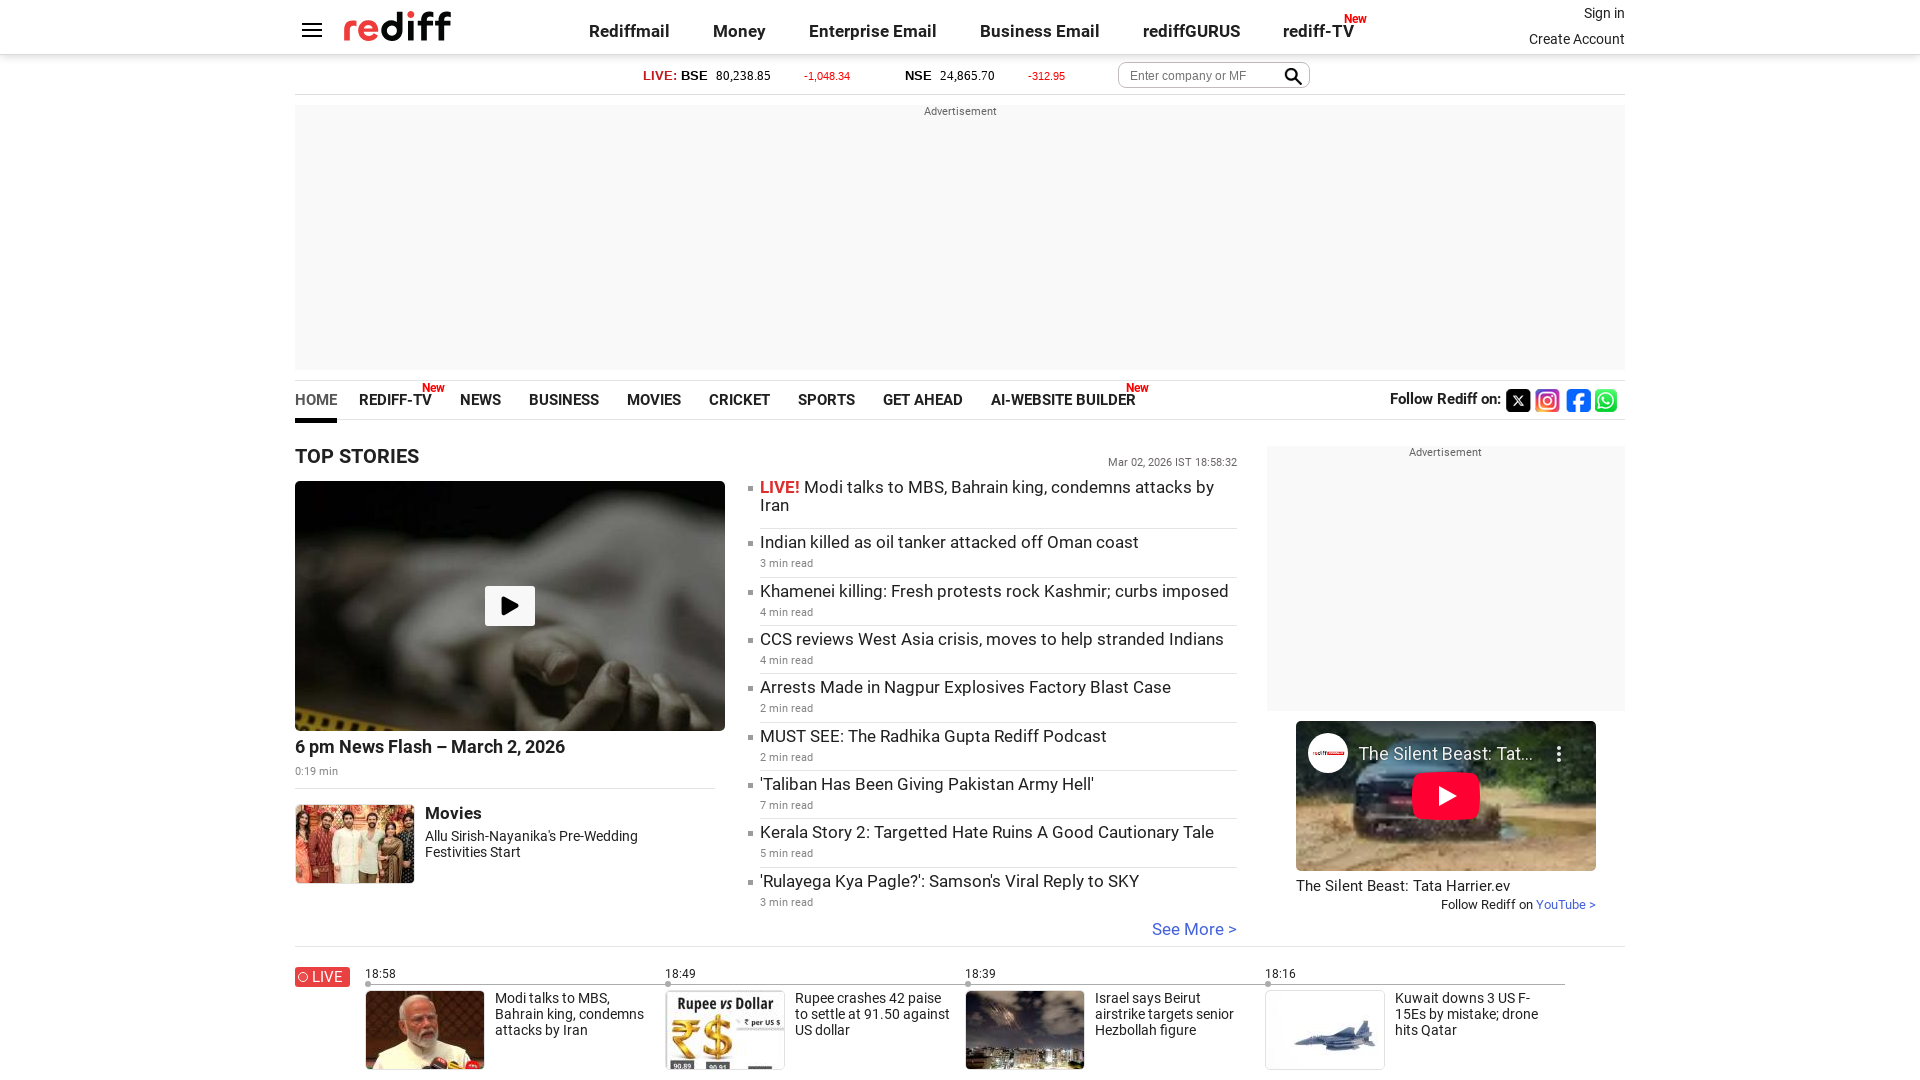

Scrolled Cricket link into view
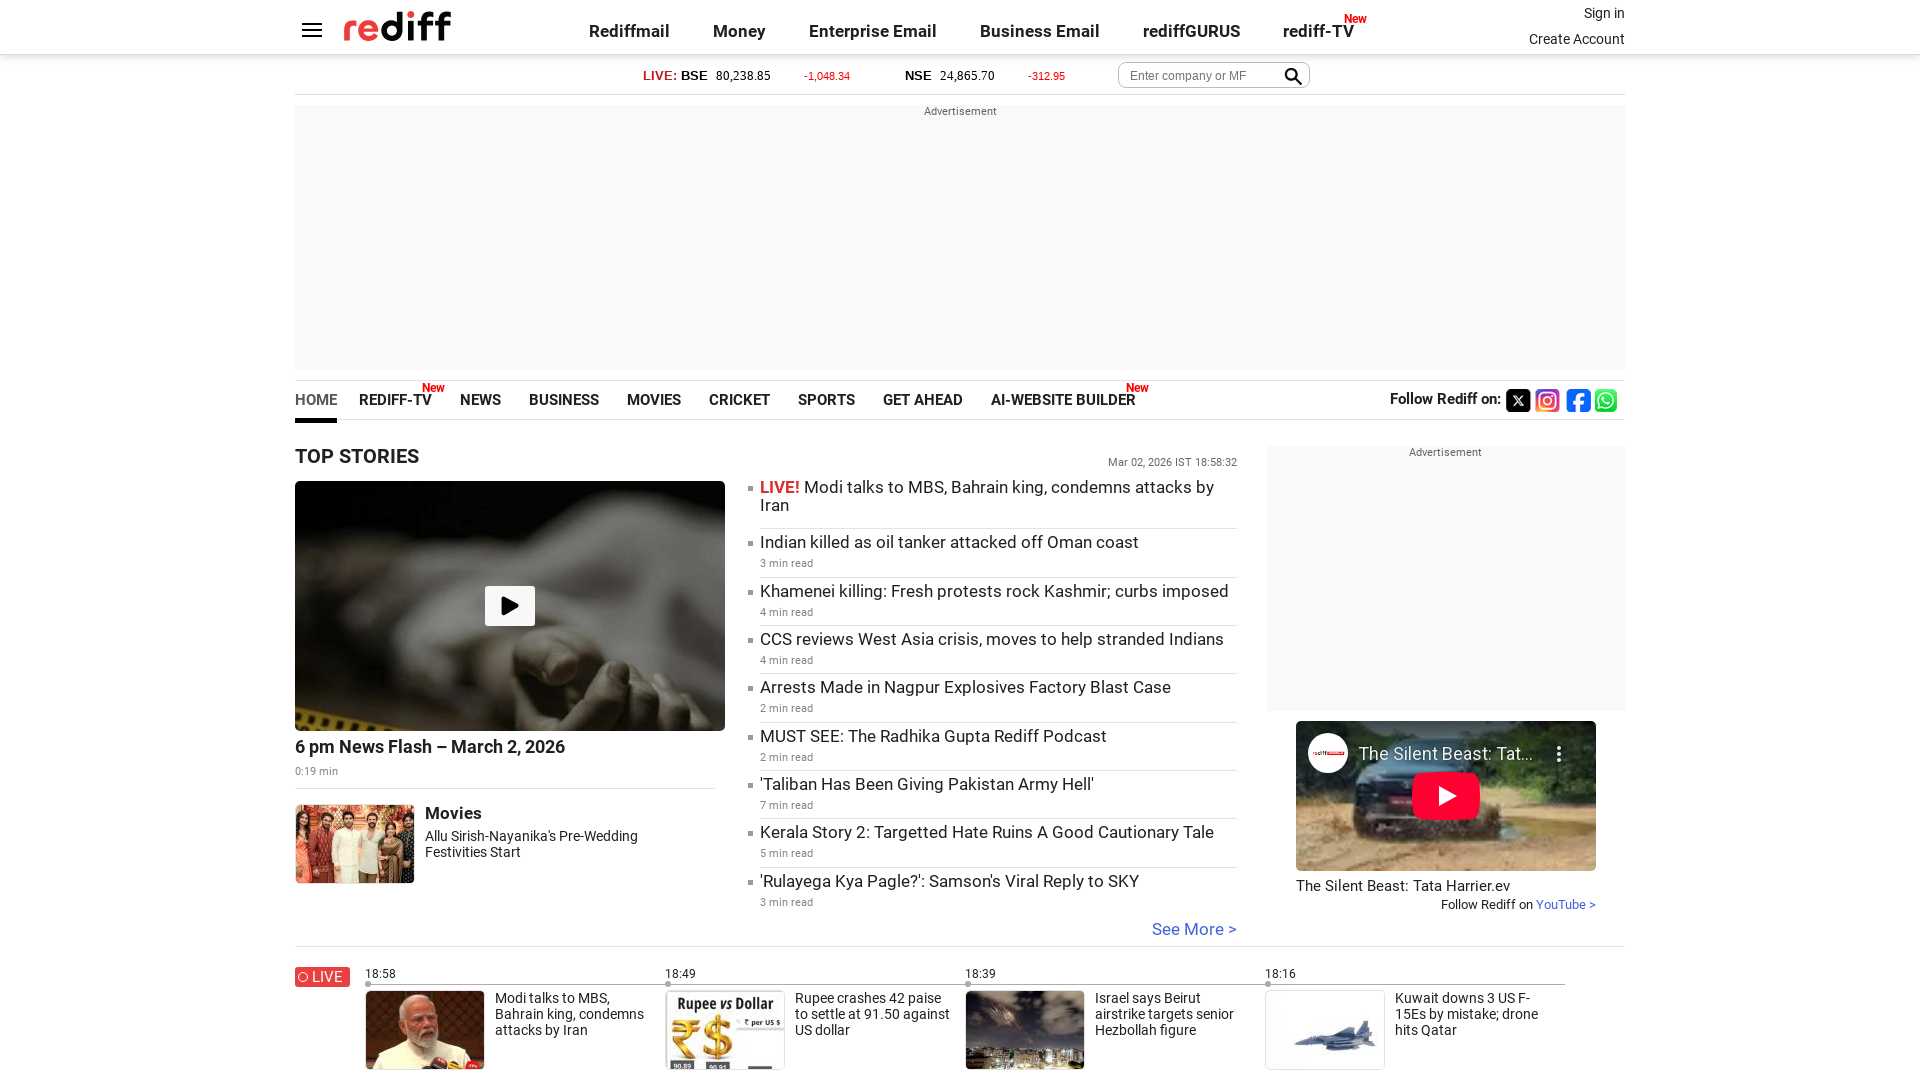

Scrolled page down by 2000 pixels using JavaScript
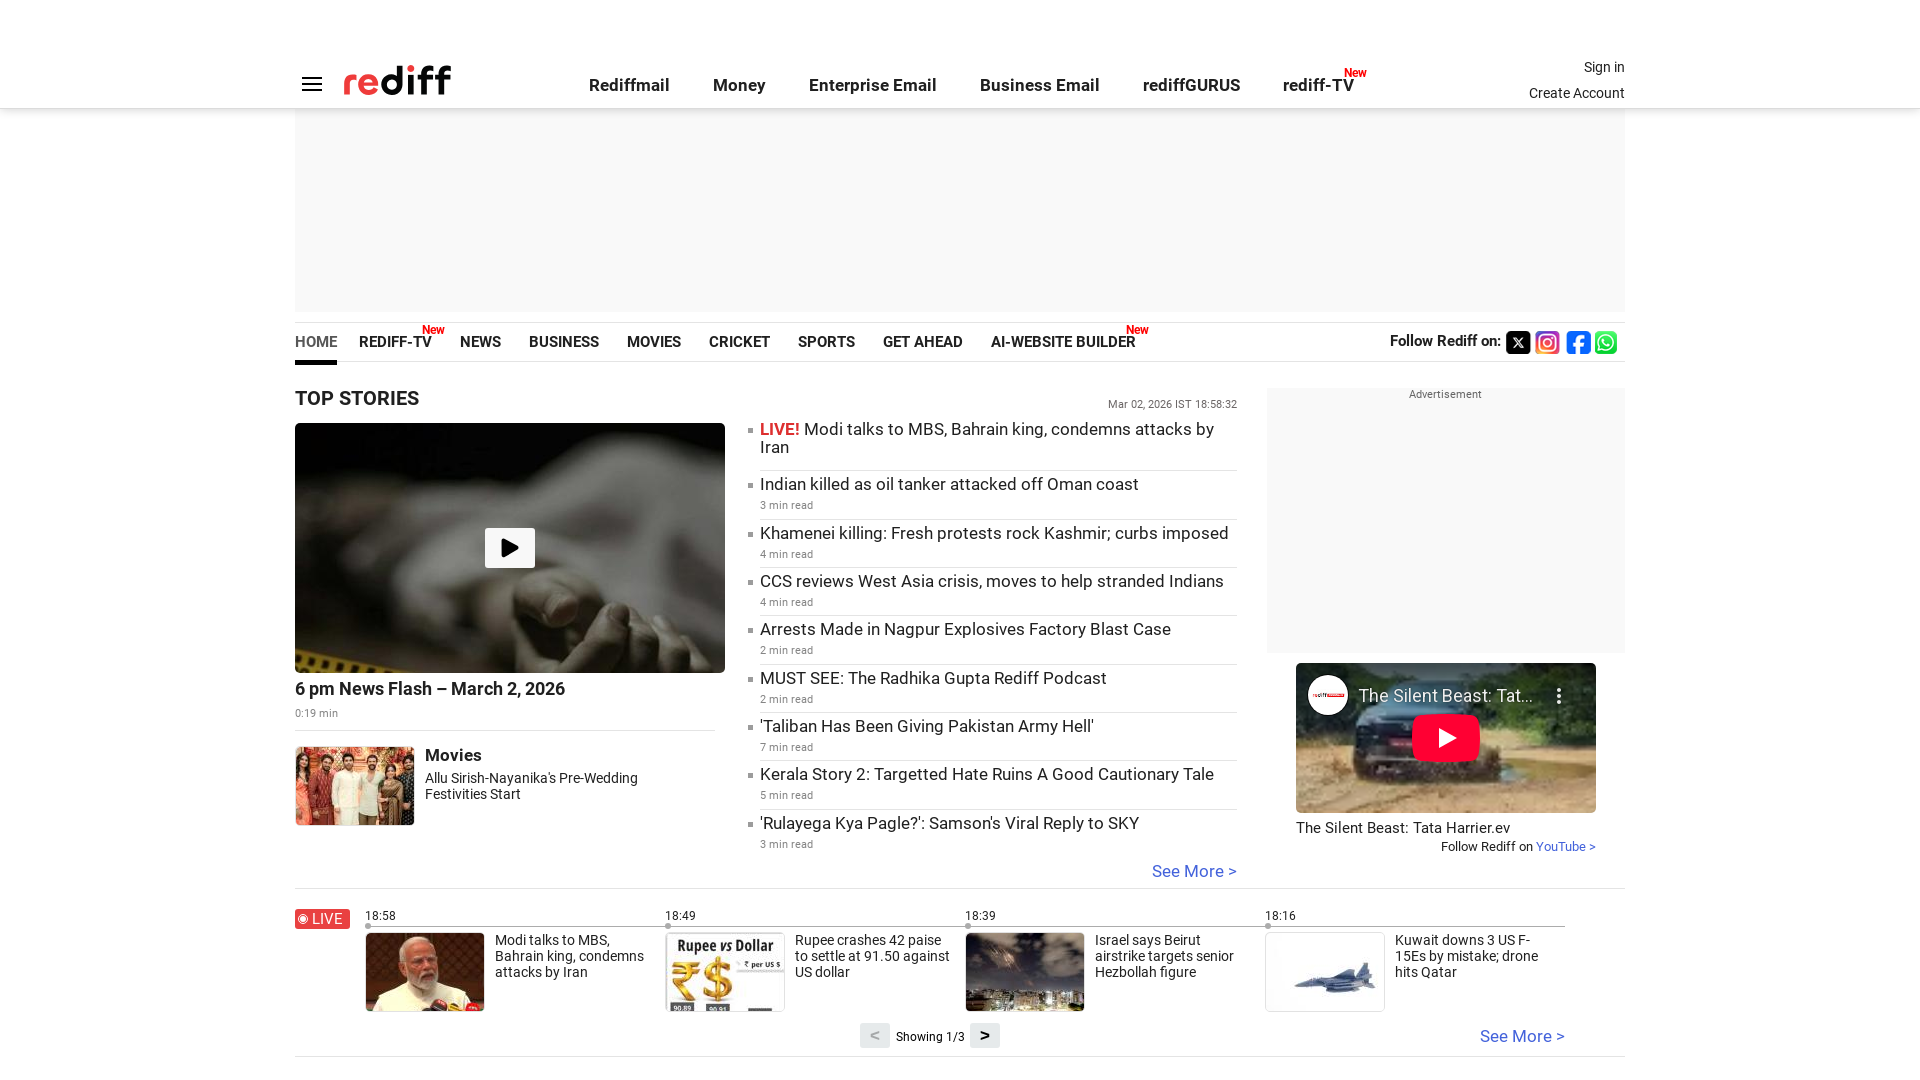

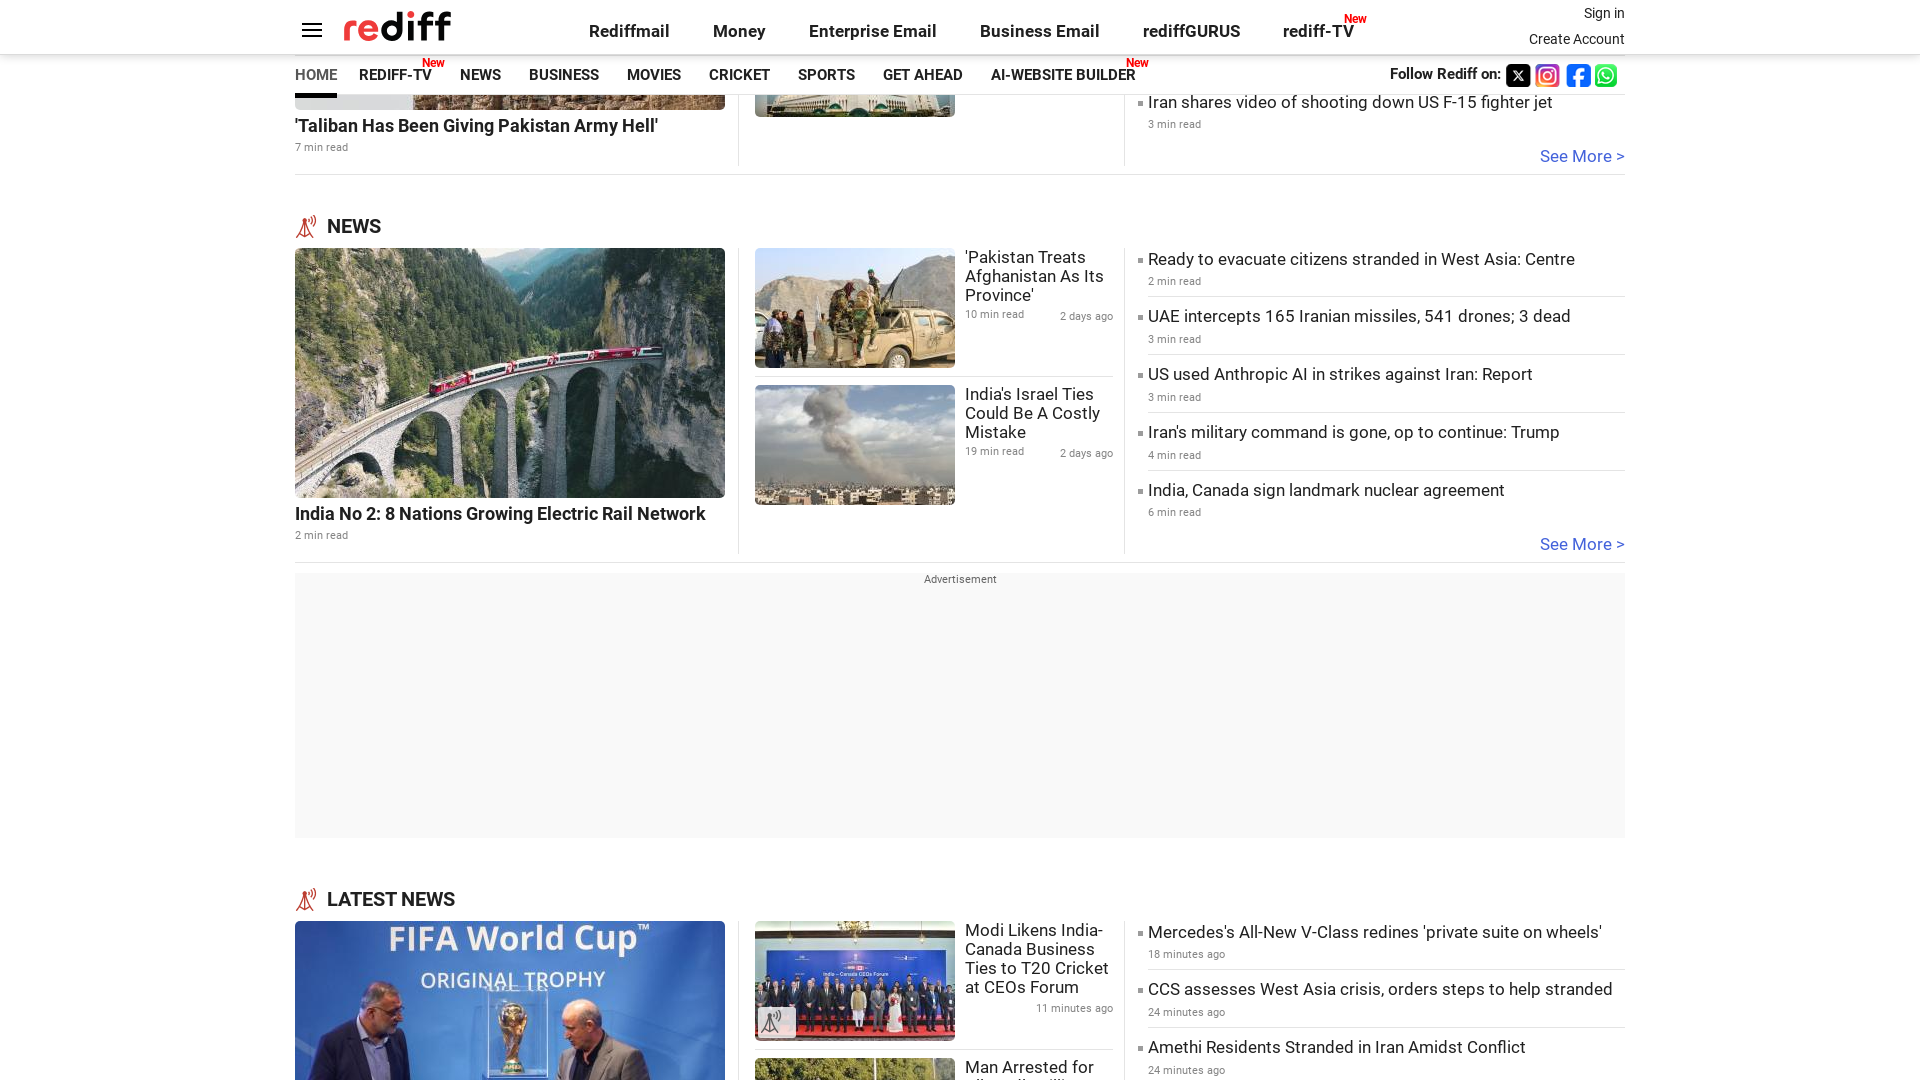